Tests checkbox functionality by verifying initial states of two checkboxes, then clicking both to toggle their states and verifying the changes

Starting URL: http://theinternet.przyklady.javastart.pl/checkboxes

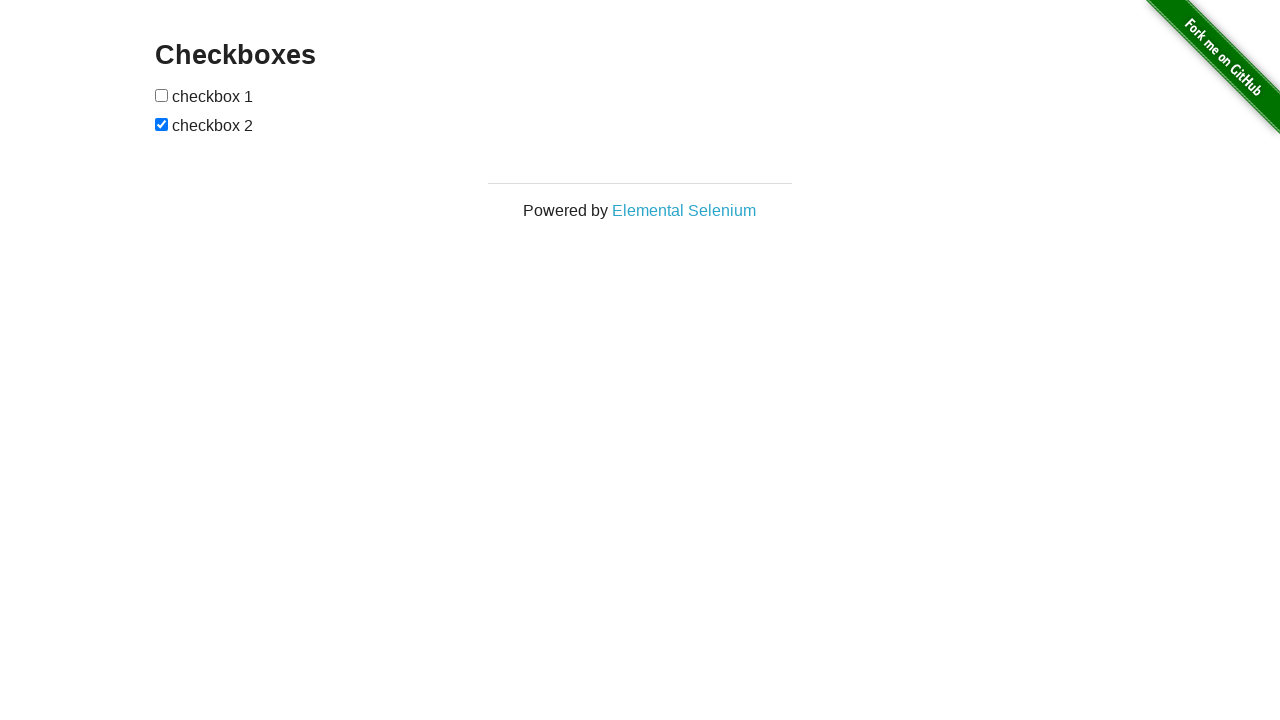

Waited for checkboxes to be visible
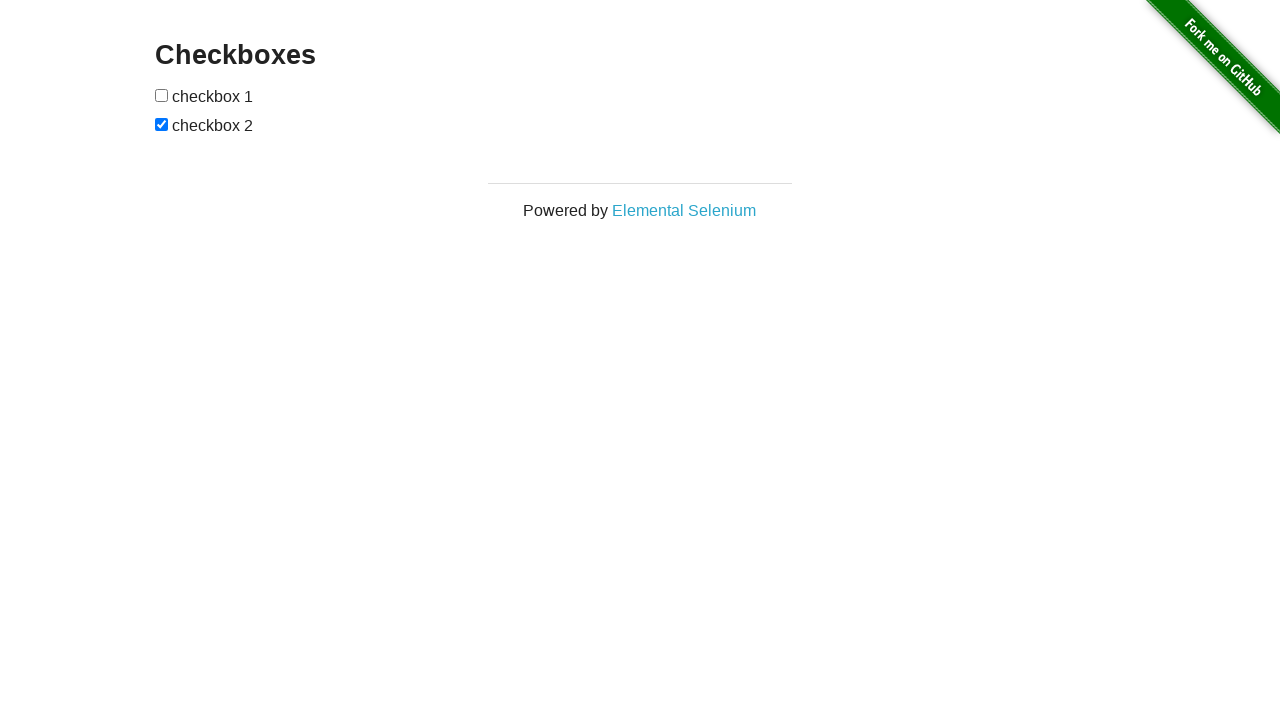

Located first and second checkbox elements
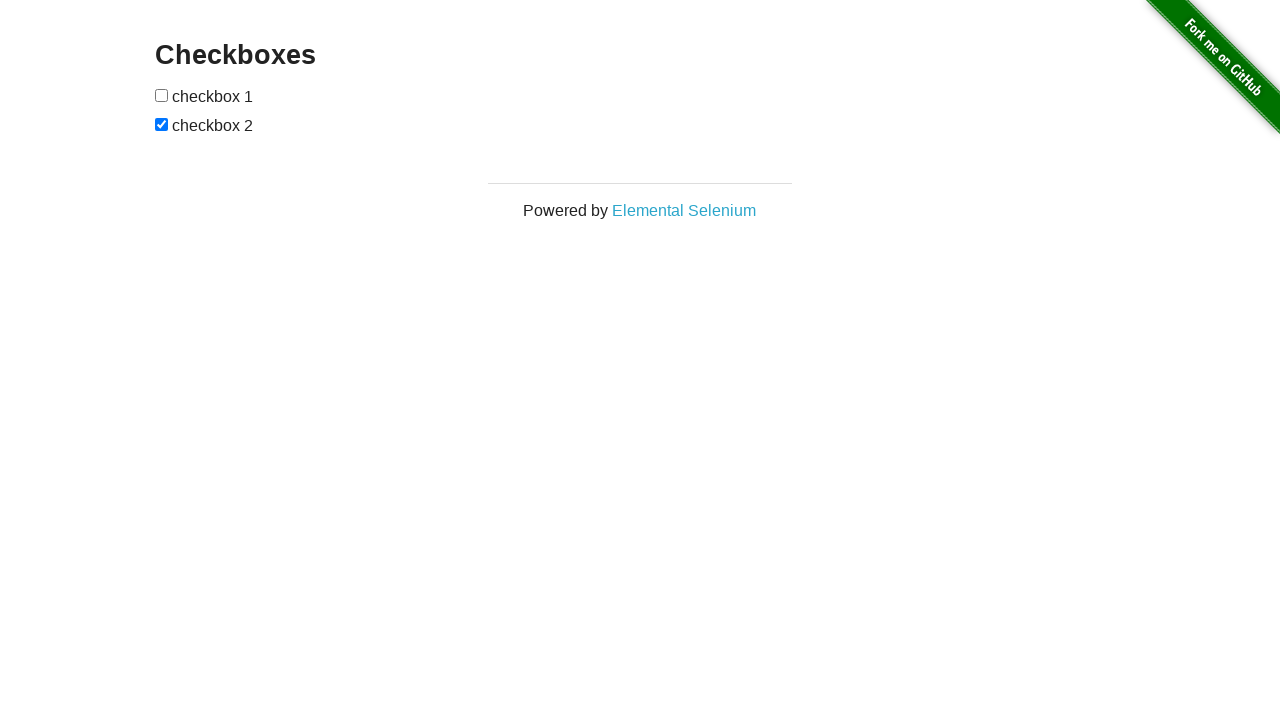

Verified first checkbox is not checked initially
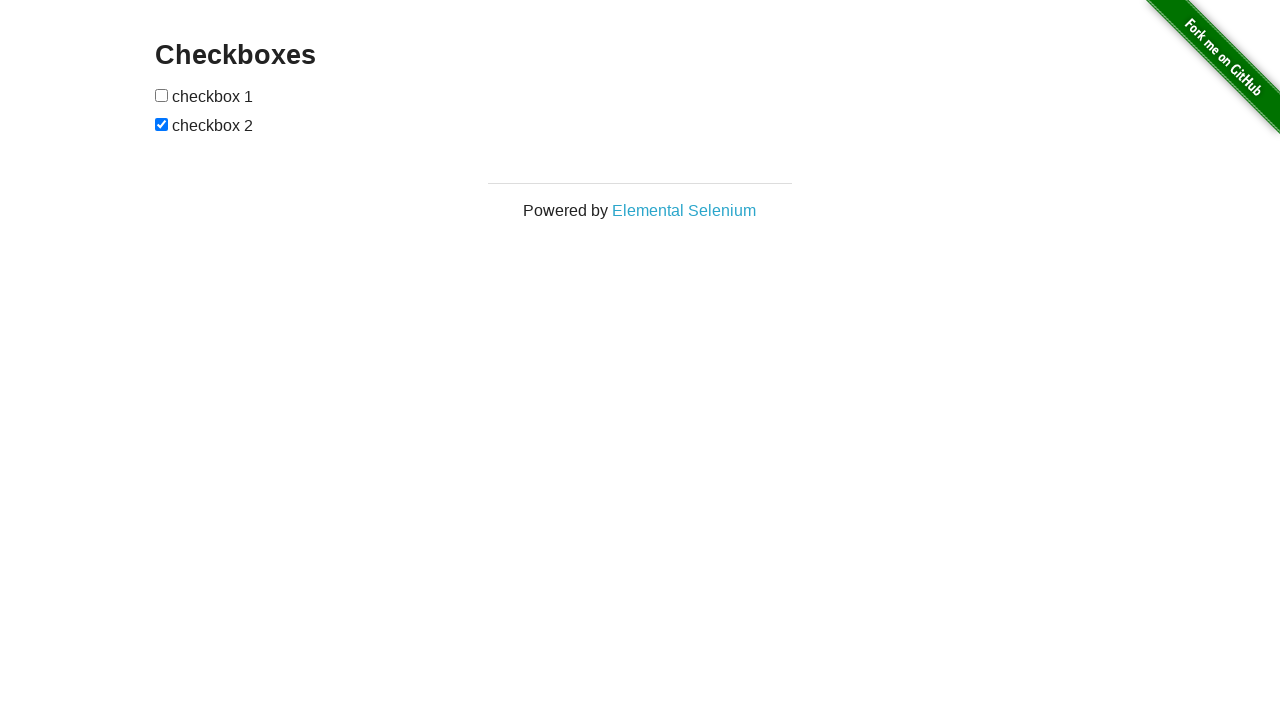

Verified second checkbox is checked initially
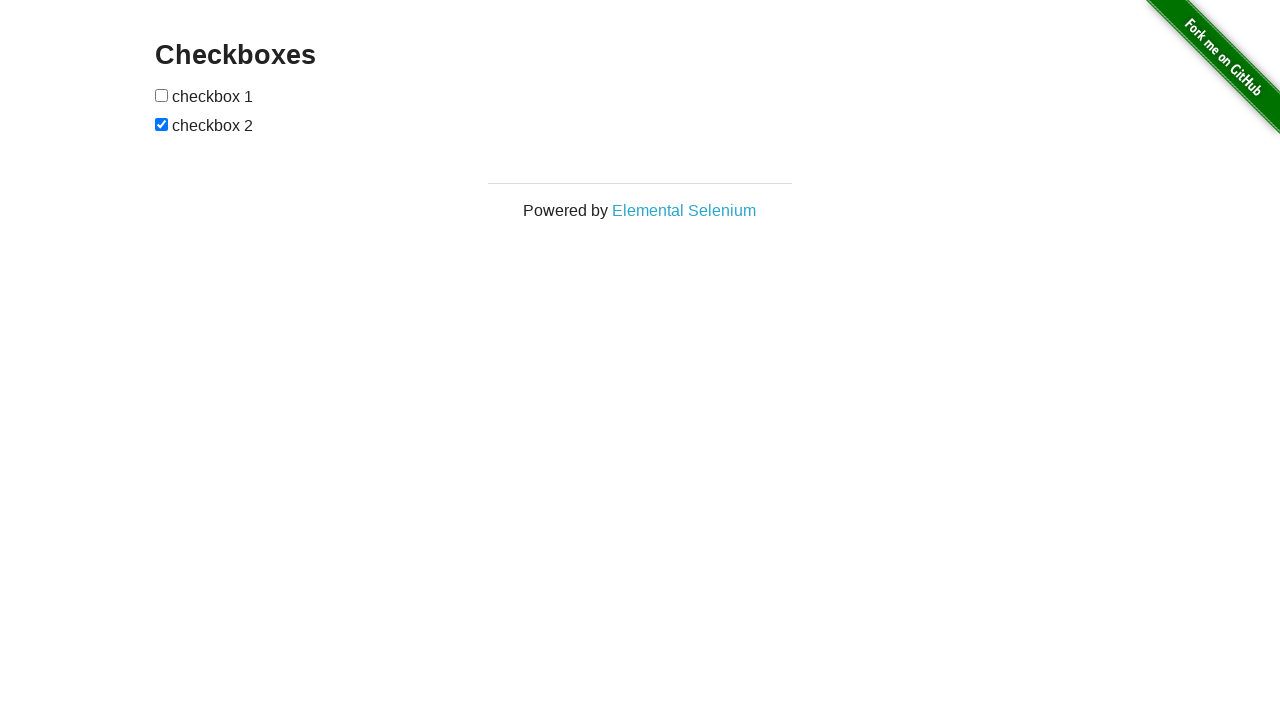

Clicked first checkbox to select it at (162, 95) on xpath=//*[@id='checkboxes']/input[1]
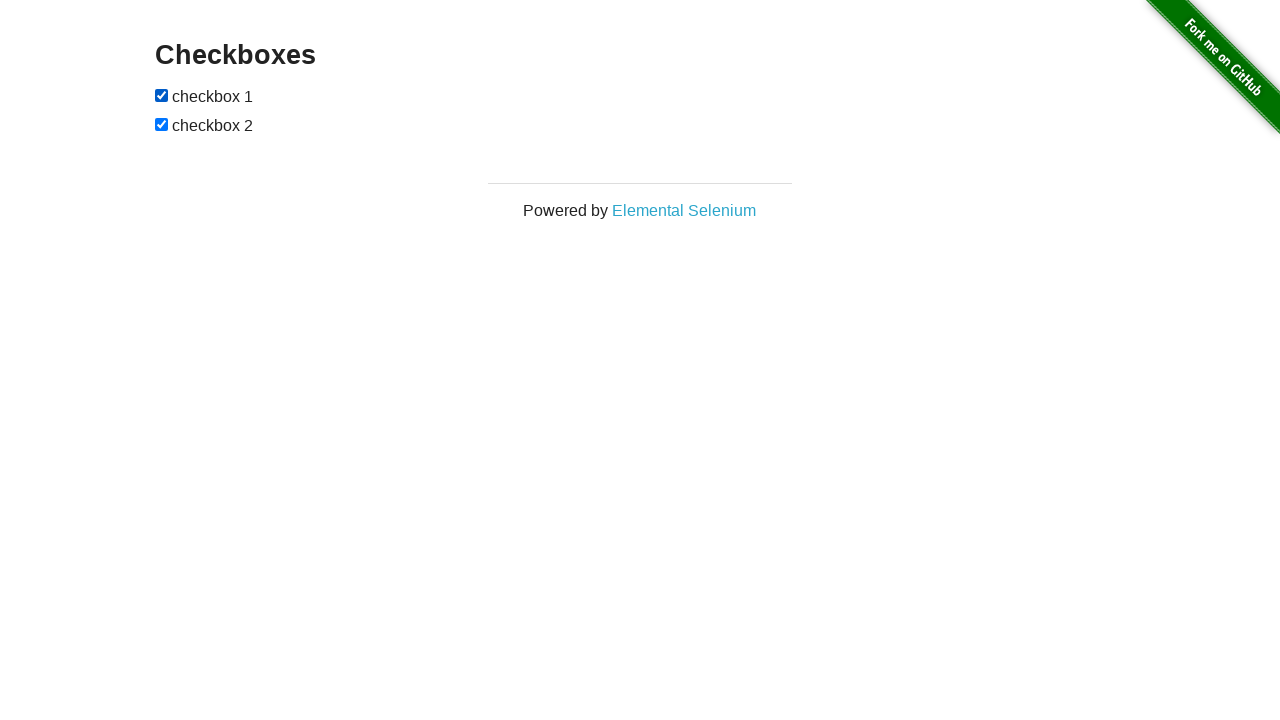

Clicked second checkbox to deselect it at (162, 124) on xpath=//*[@id='checkboxes']/input[2]
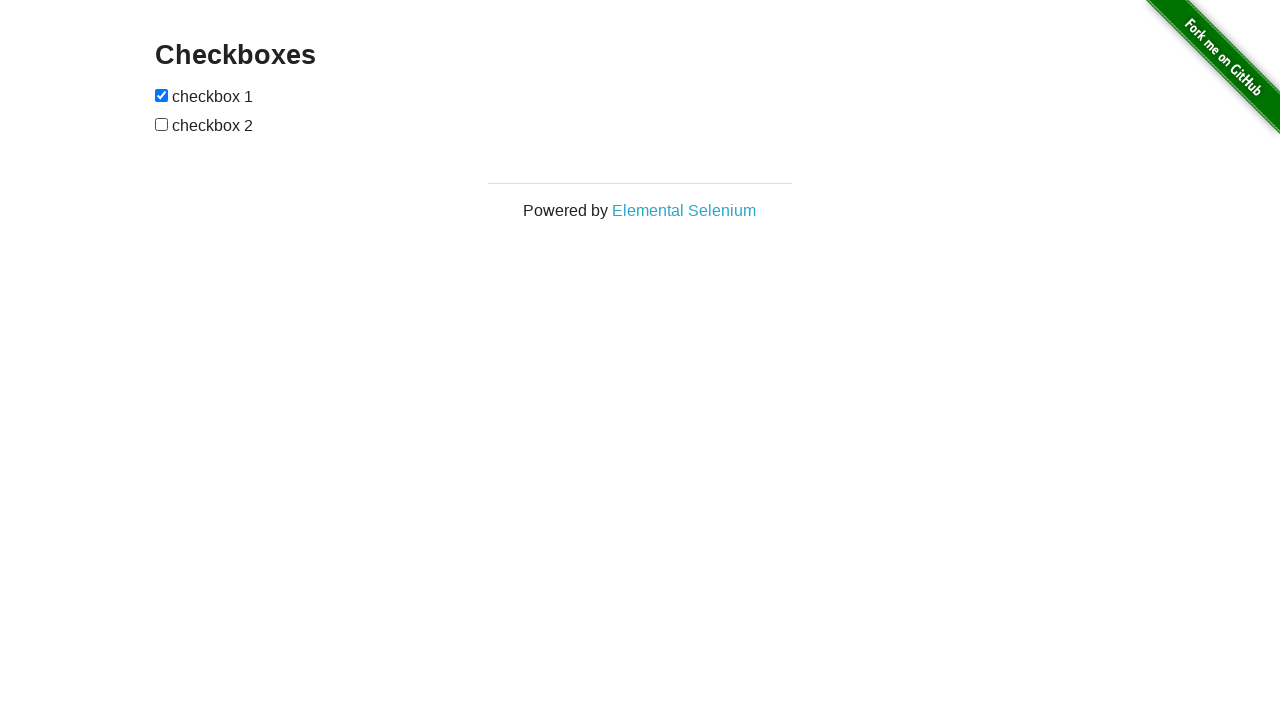

Verified first checkbox is now checked
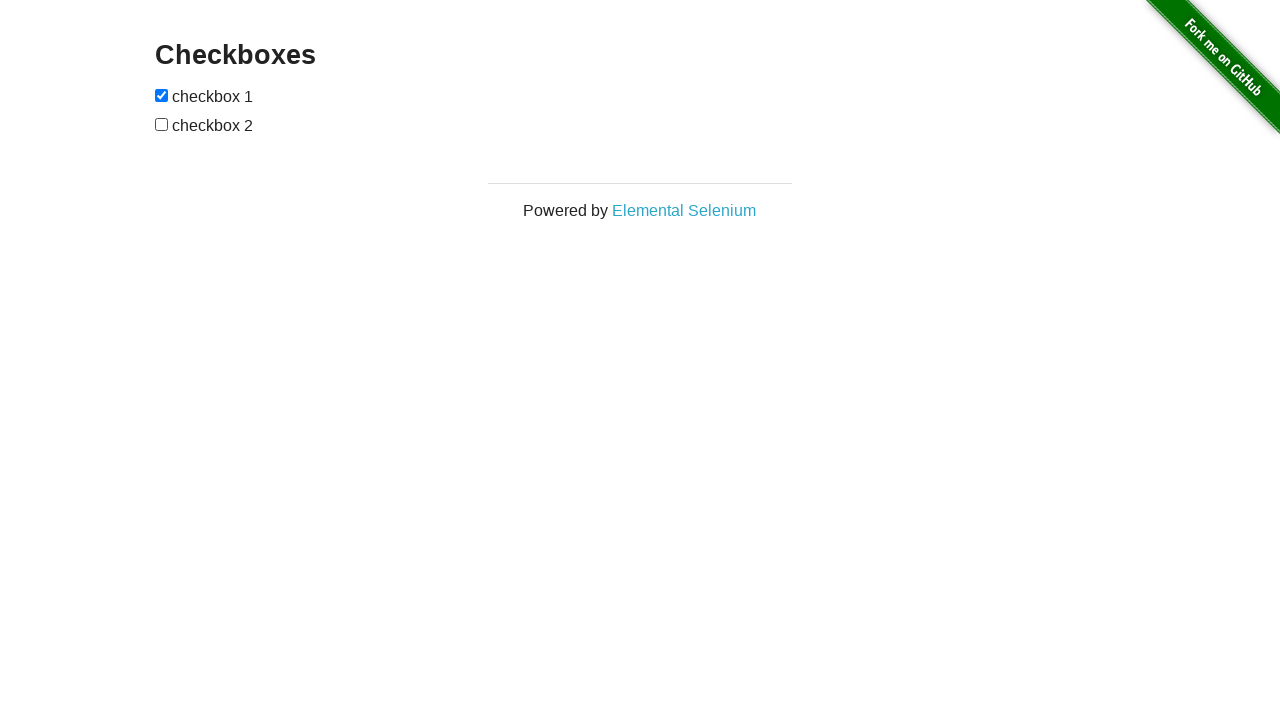

Verified second checkbox is now unchecked
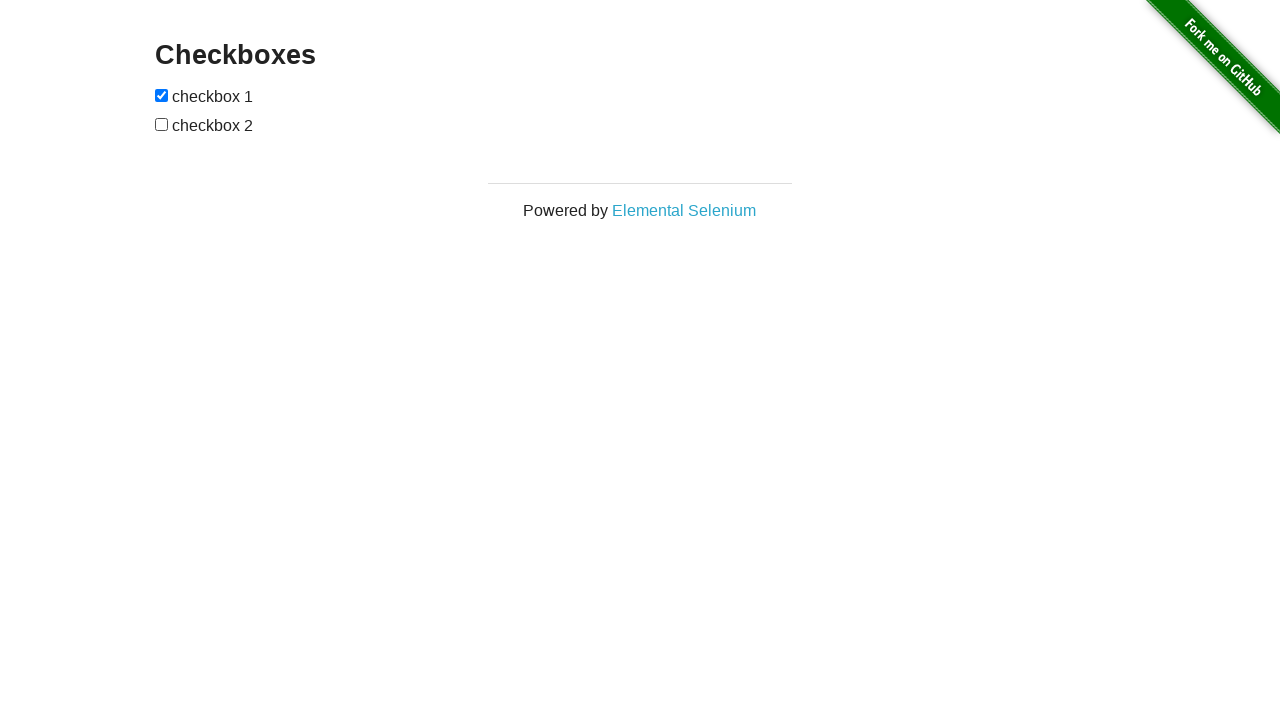

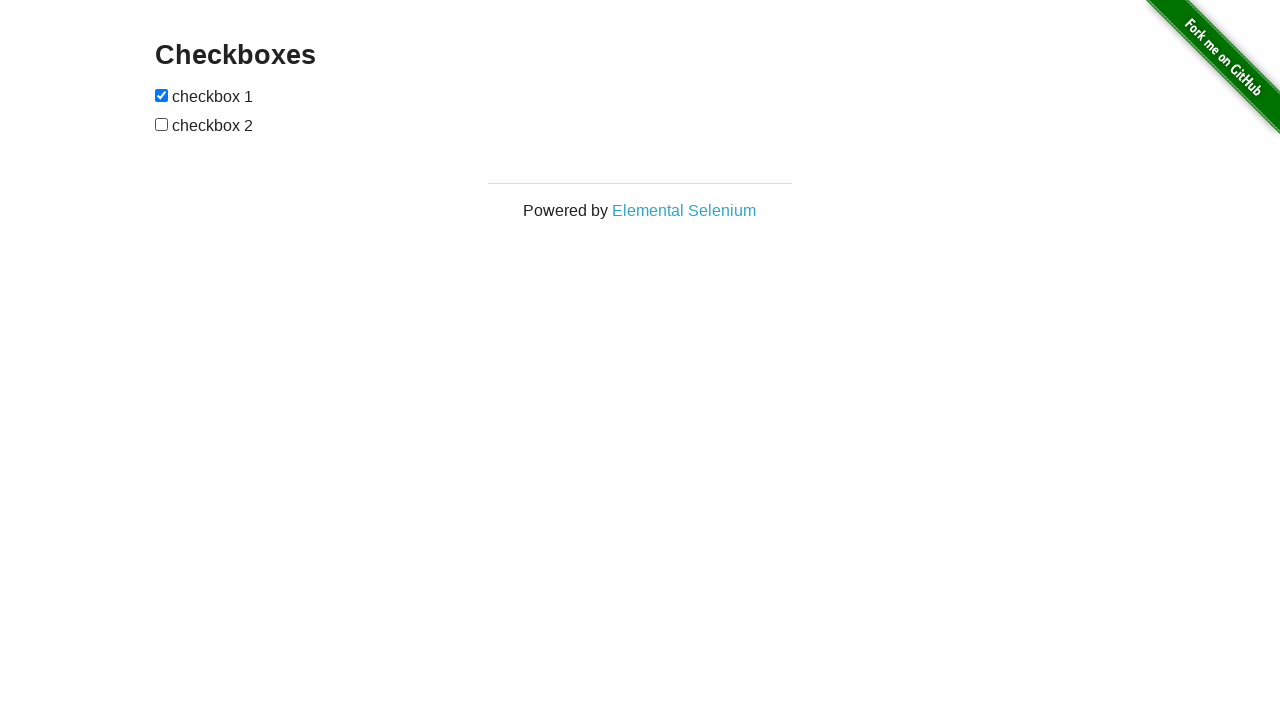